Tests JavaScript prompt alert handling by clicking a button that triggers a prompt, entering text in the prompt, and verifying the result

Starting URL: https://www.lambdatest.com/selenium-playground/javascript-alert-box-demo

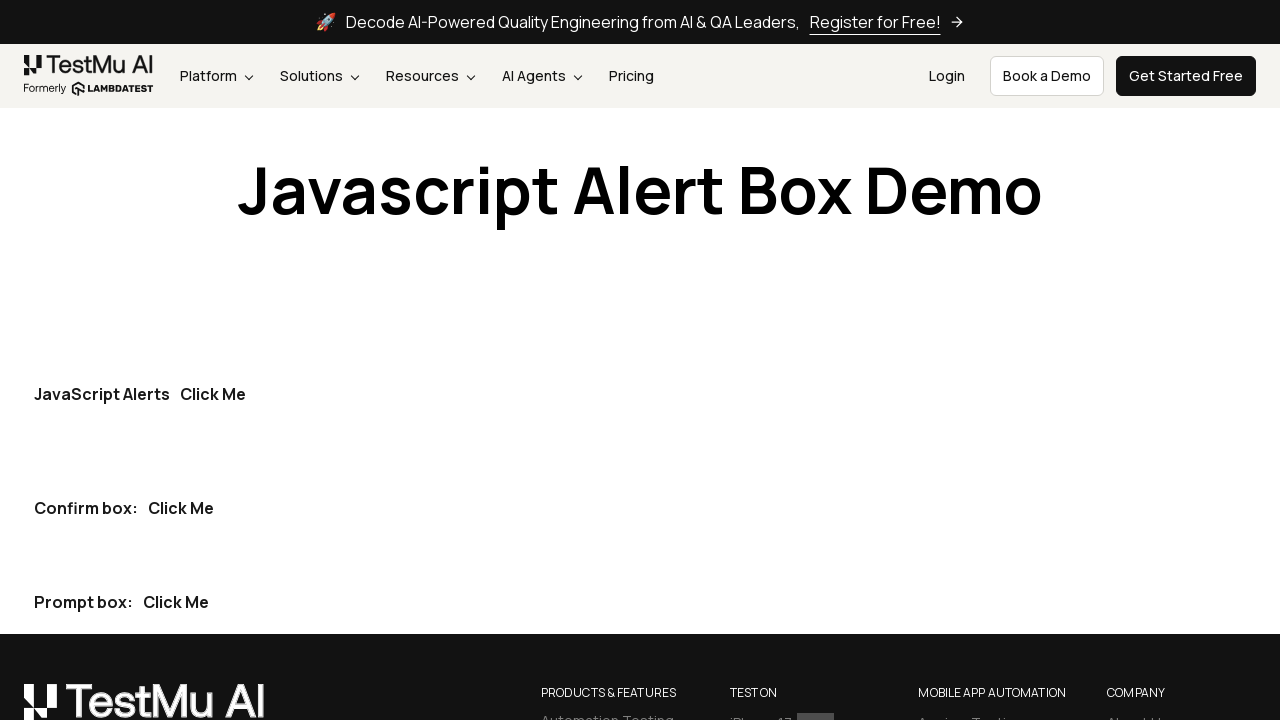

Set up dialog handler for prompt alert
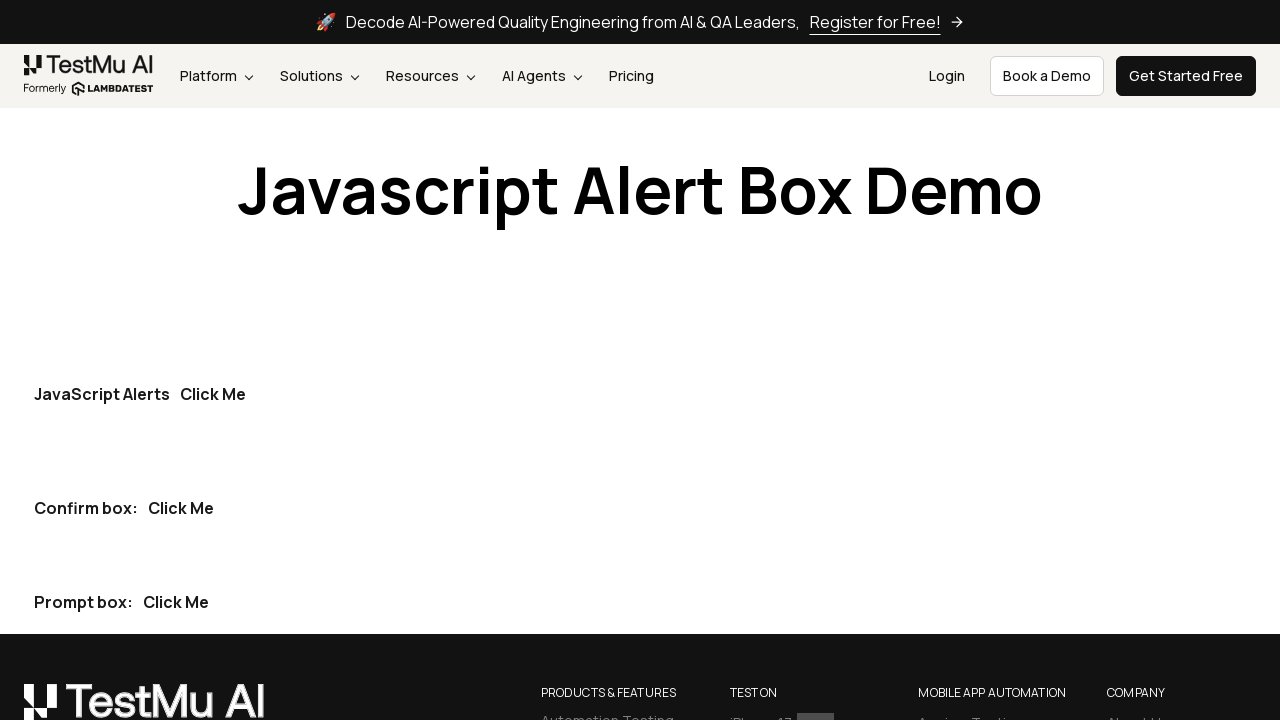

Clicked the third 'Click Me' button to trigger prompt alert at (176, 602) on internal:text="Click Me"i >> nth=2
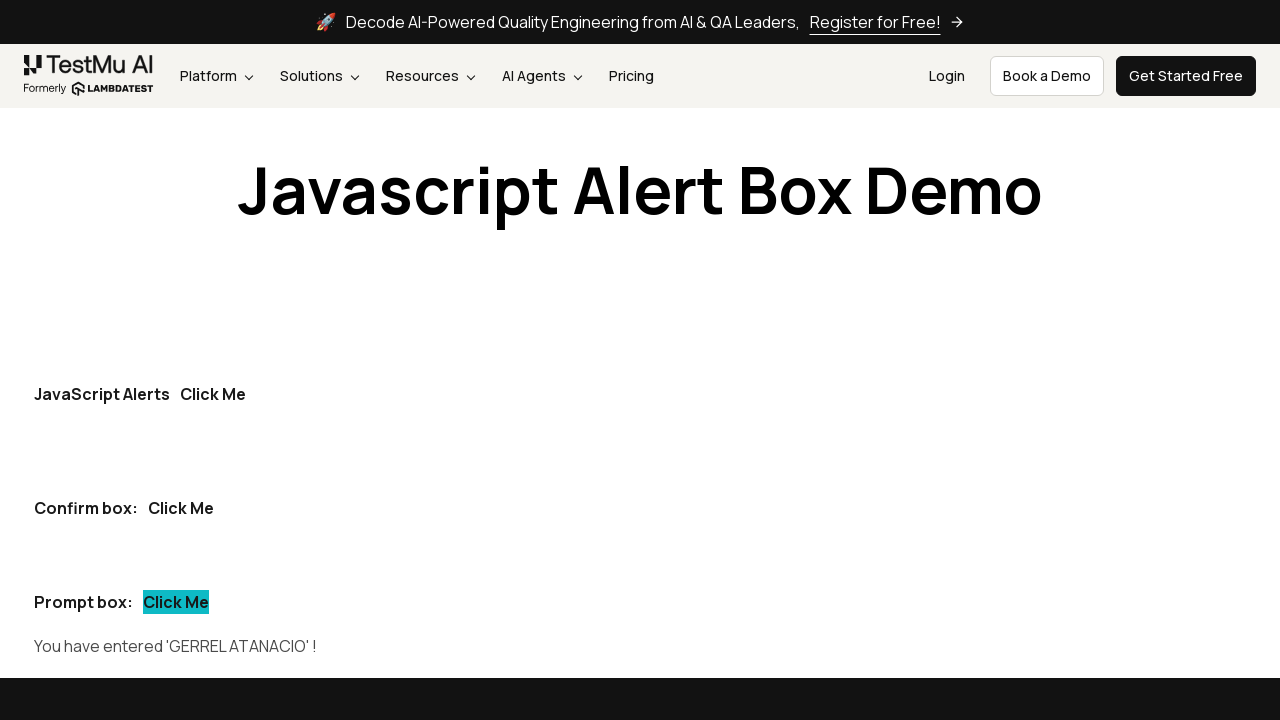

Waited for prompt result element to appear
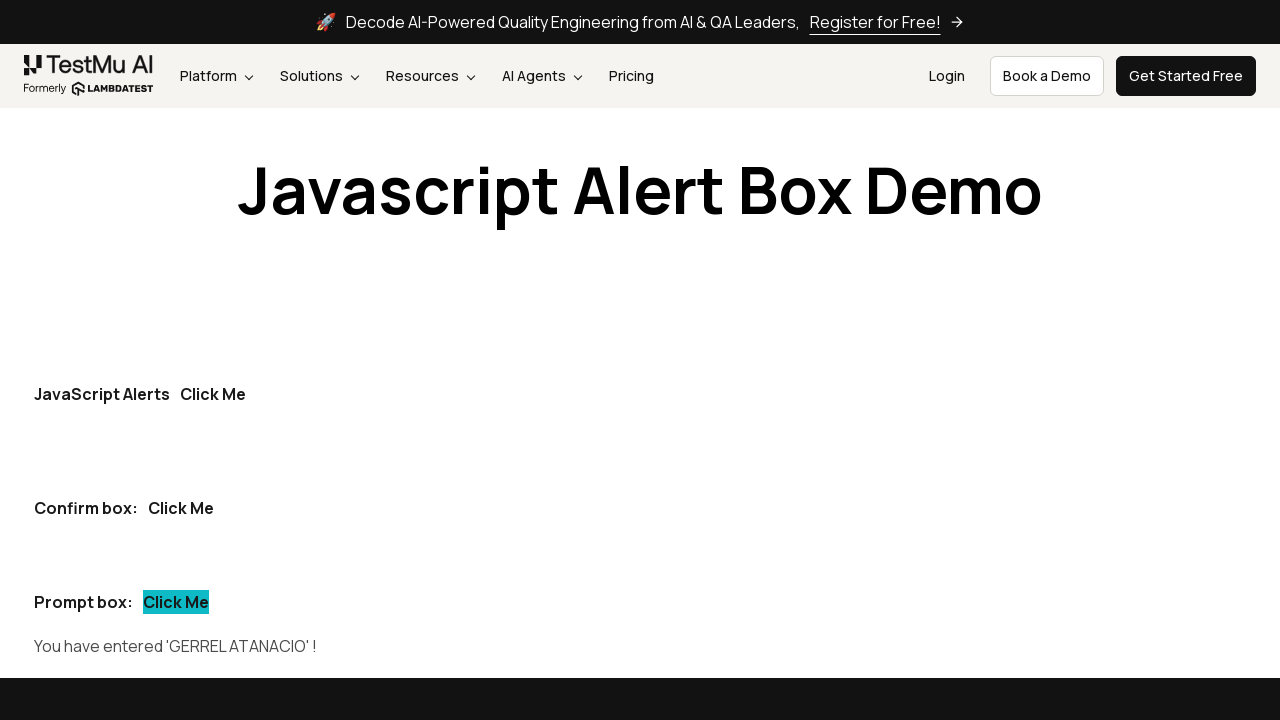

Verified that entered text 'GERREL' is present in prompt result
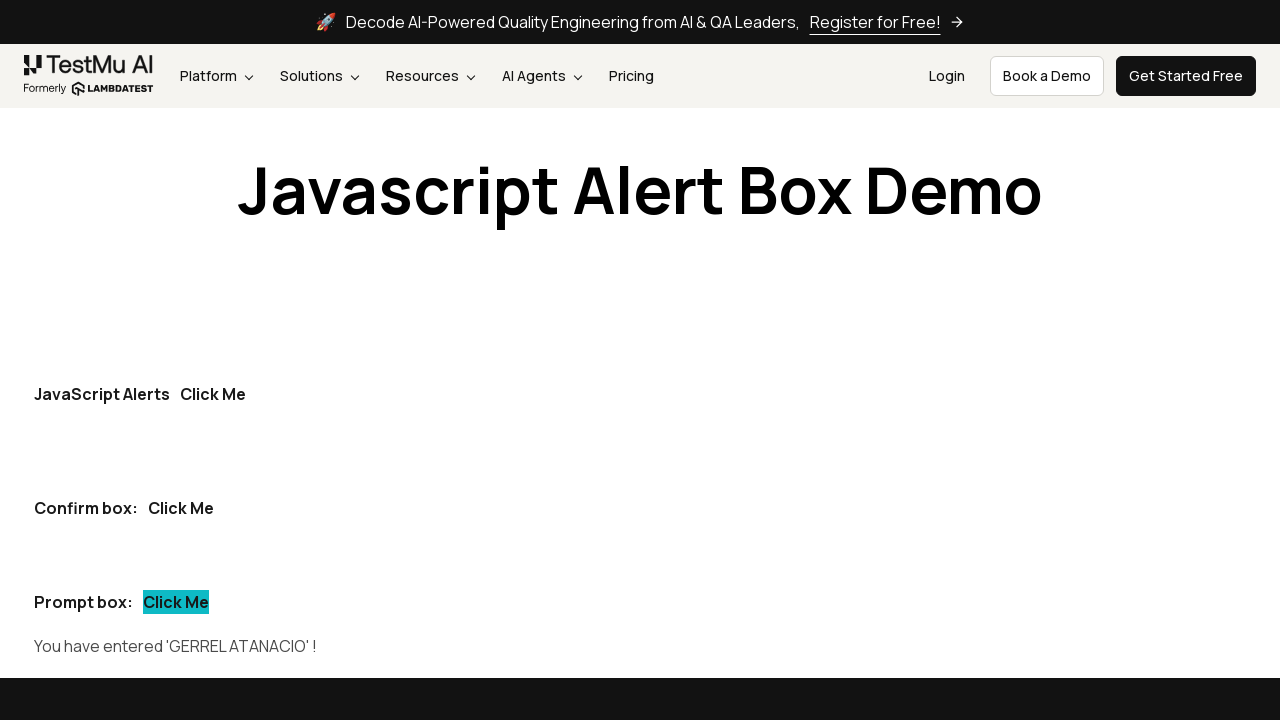

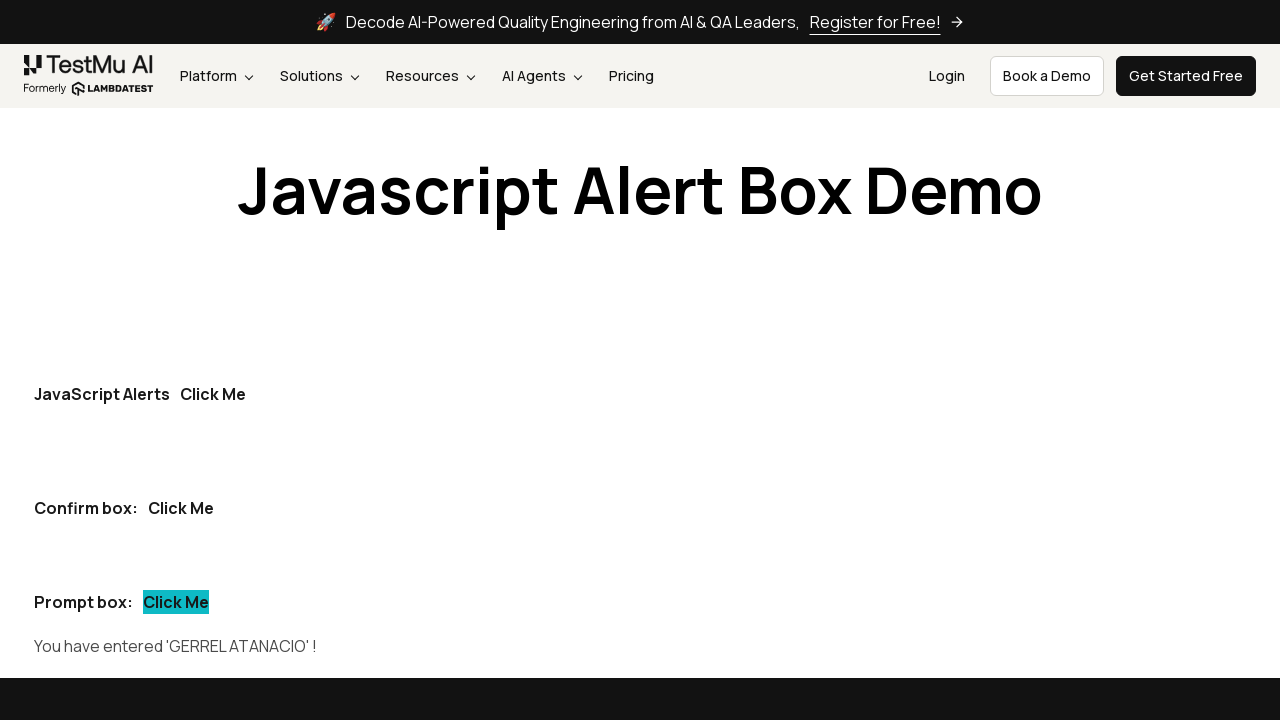